Tests double-click functionality on a W3Schools demo page by switching to an iframe and performing a double-click action on a button to trigger a JavaScript event

Starting URL: https://www.w3schools.com/tags/tryit.asp?filename=tryhtml5_ev_ondblclick

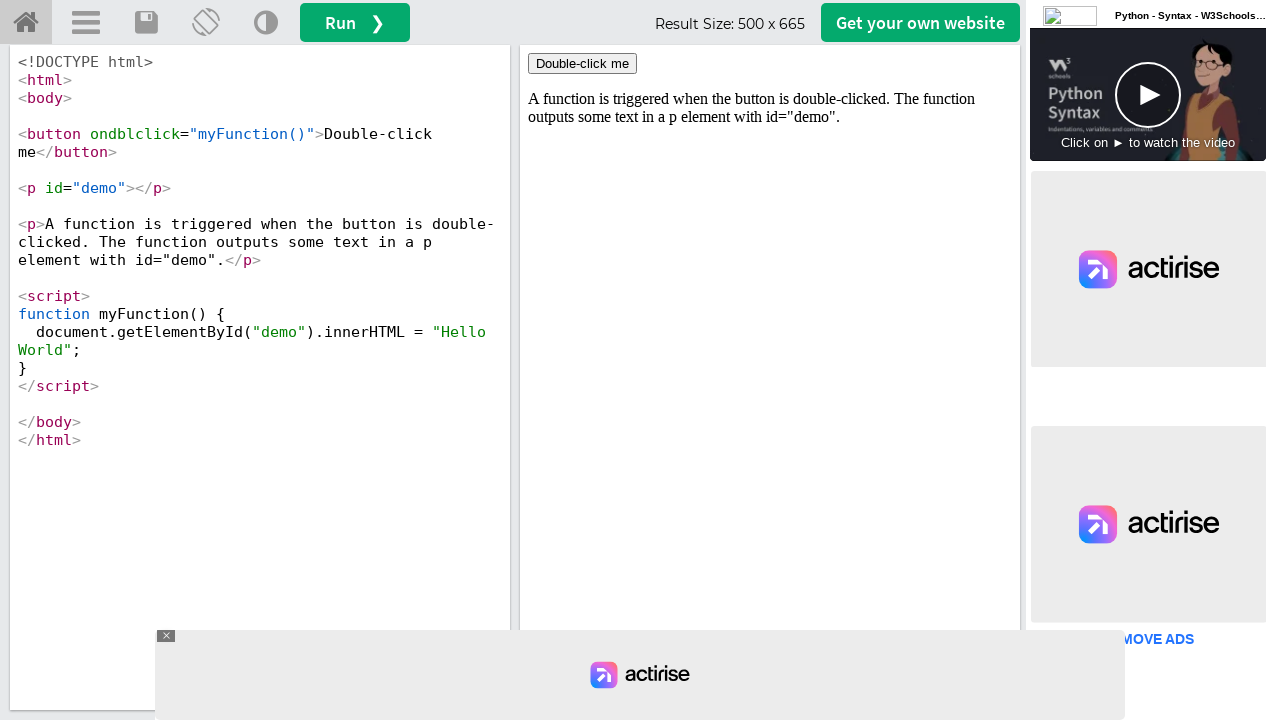

Located iframe with id 'iframeResult'
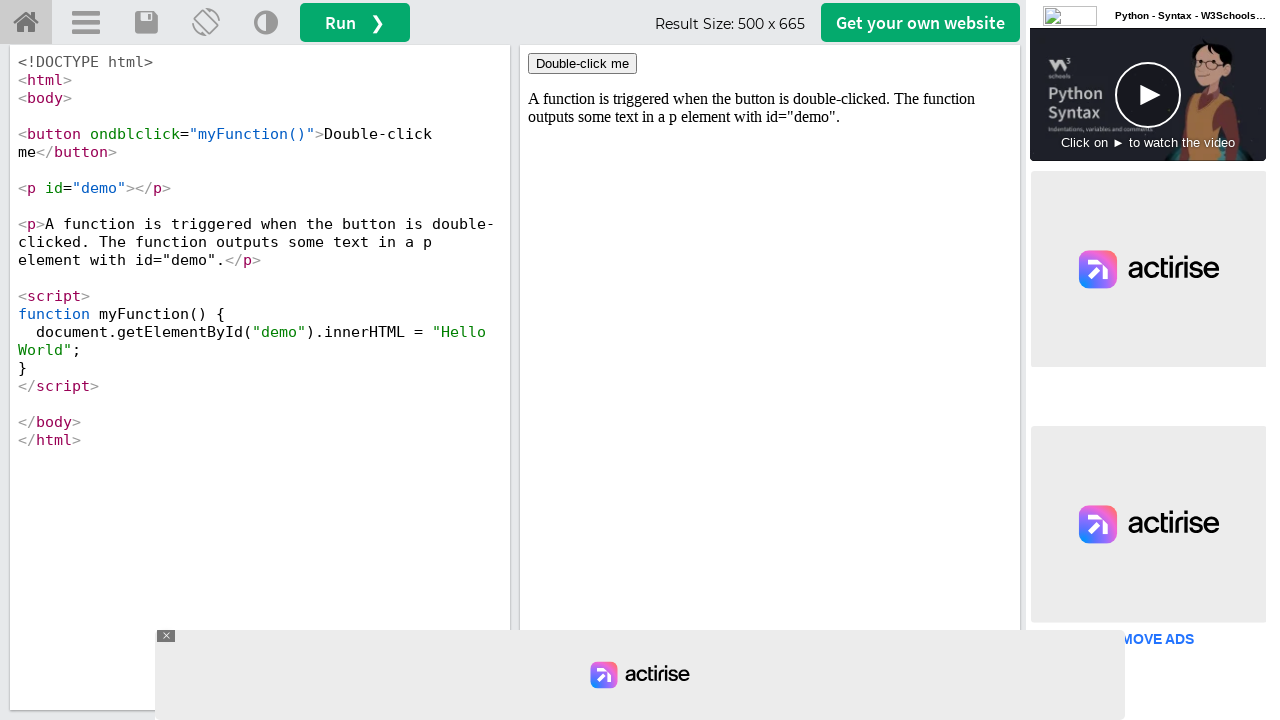

Located button with ondblclick event handler
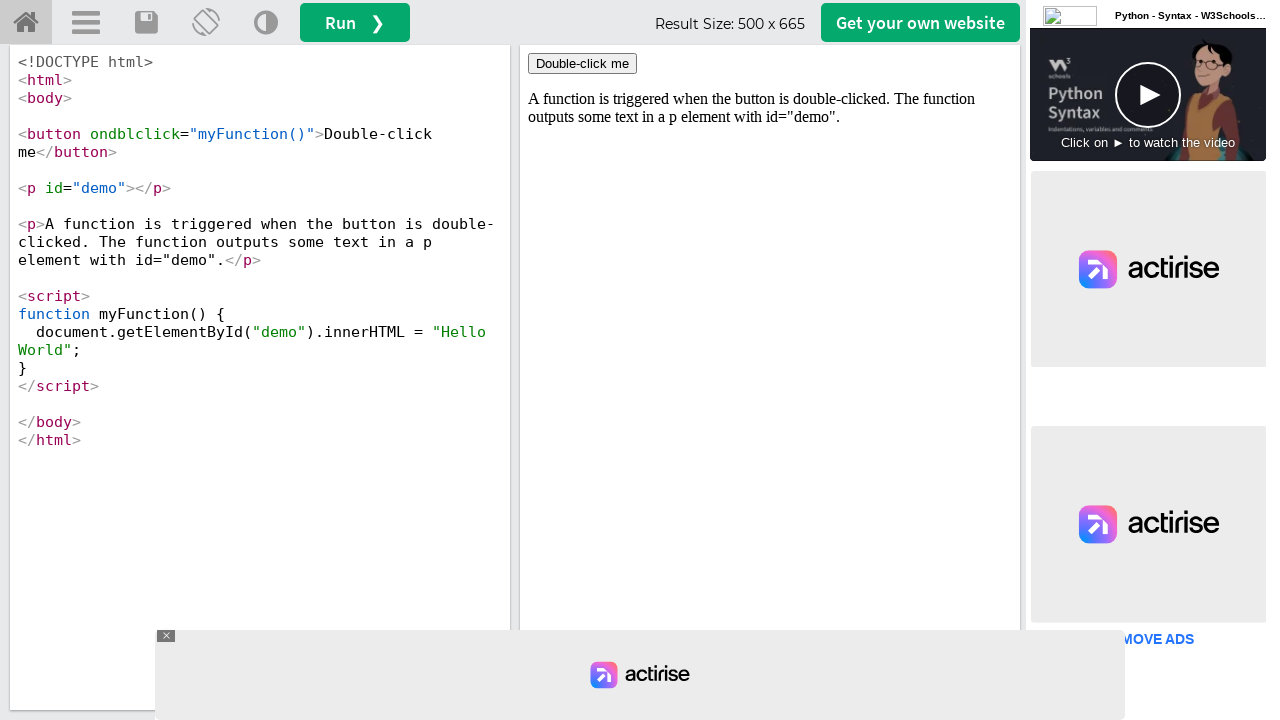

Performed double-click action on button to trigger myFunction() at (582, 64) on #iframeResult >> internal:control=enter-frame >> xpath=//button[@ondblclick='myF
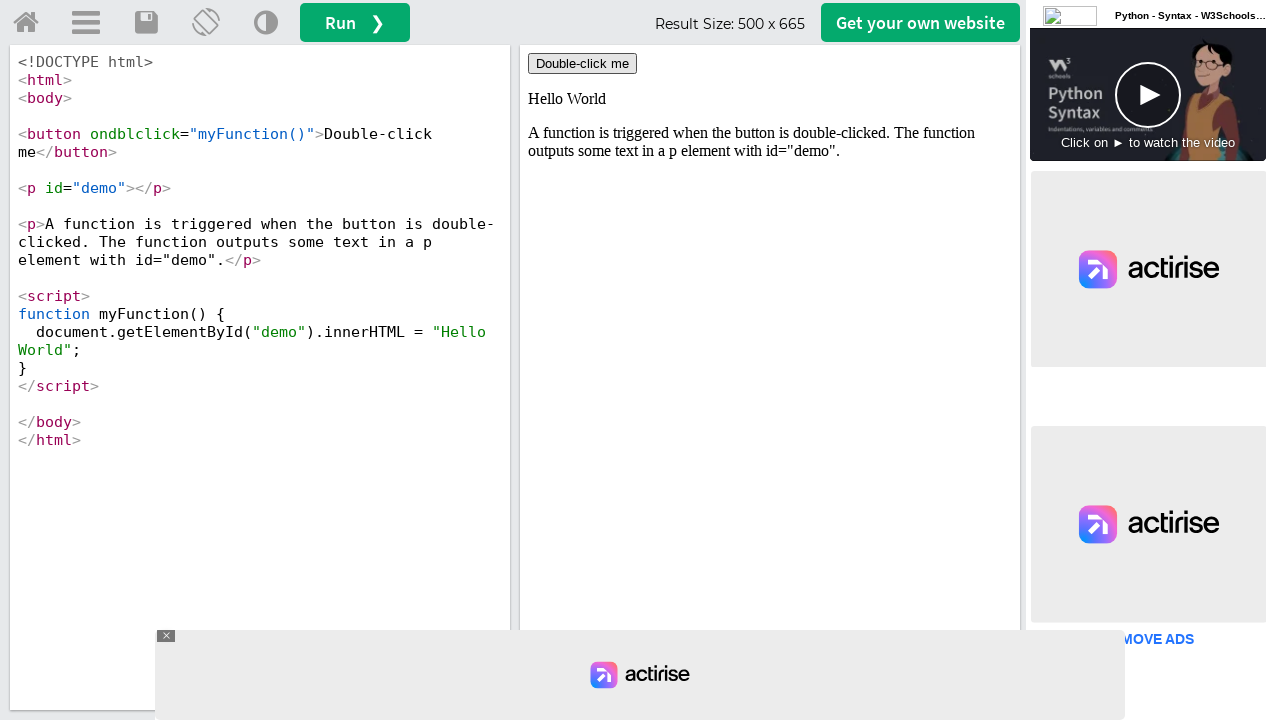

Result element with id 'demo' appeared after double-click
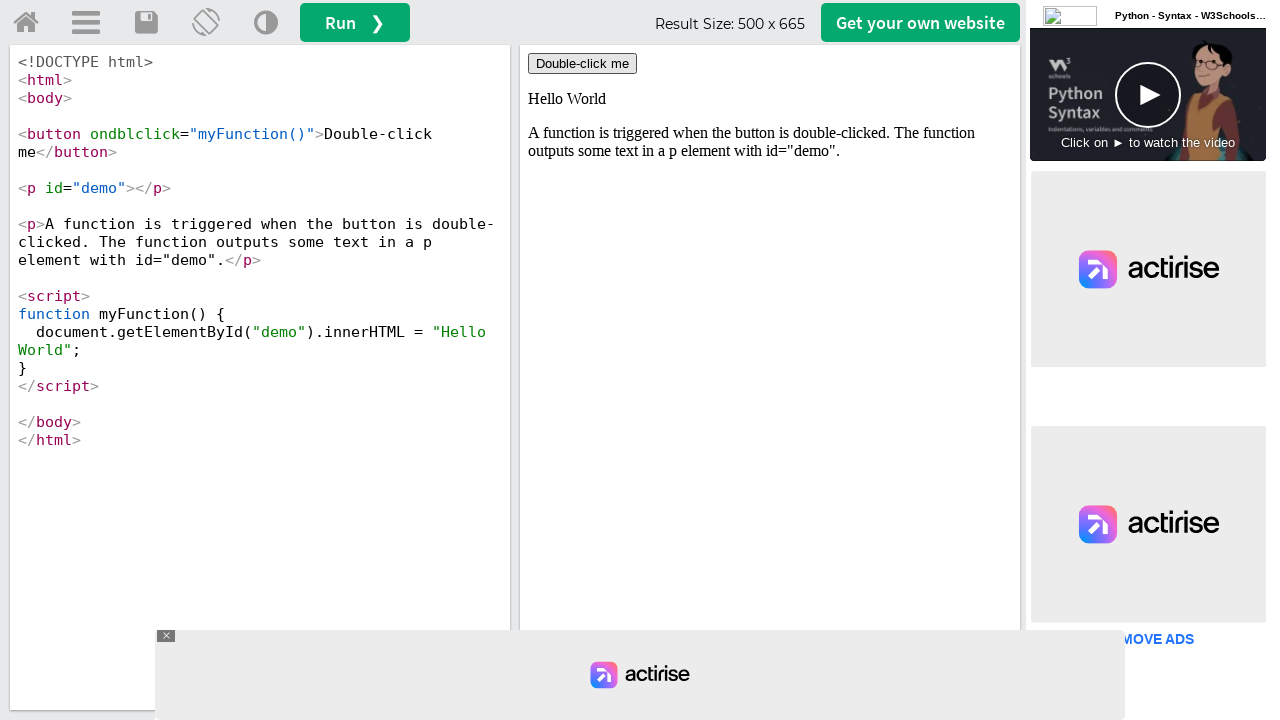

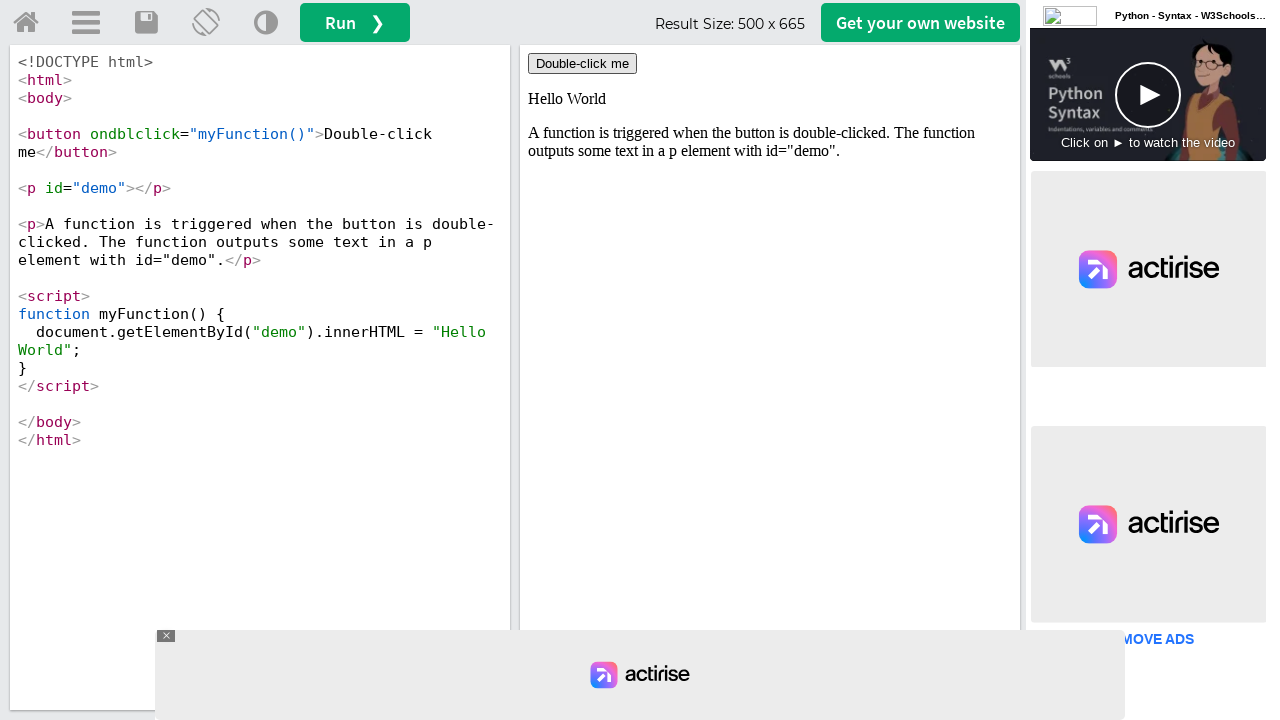